Navigates to the Iowa Mesh network map page with specific coordinates and zoom level, and waits for the map to load.

Starting URL: https://meshmap.iowamesh.net/?lat=41.9953615365105&lng=267.2328359397183&zoom=9

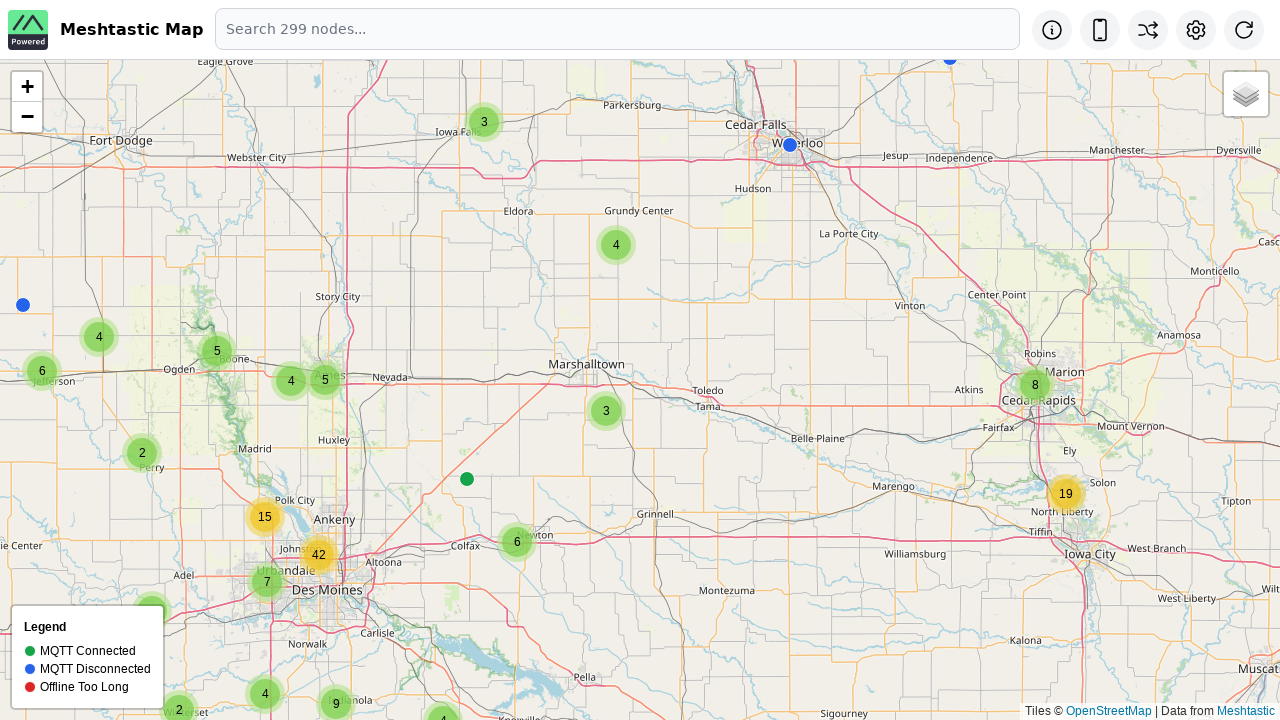

Set viewport size to 1920x1080
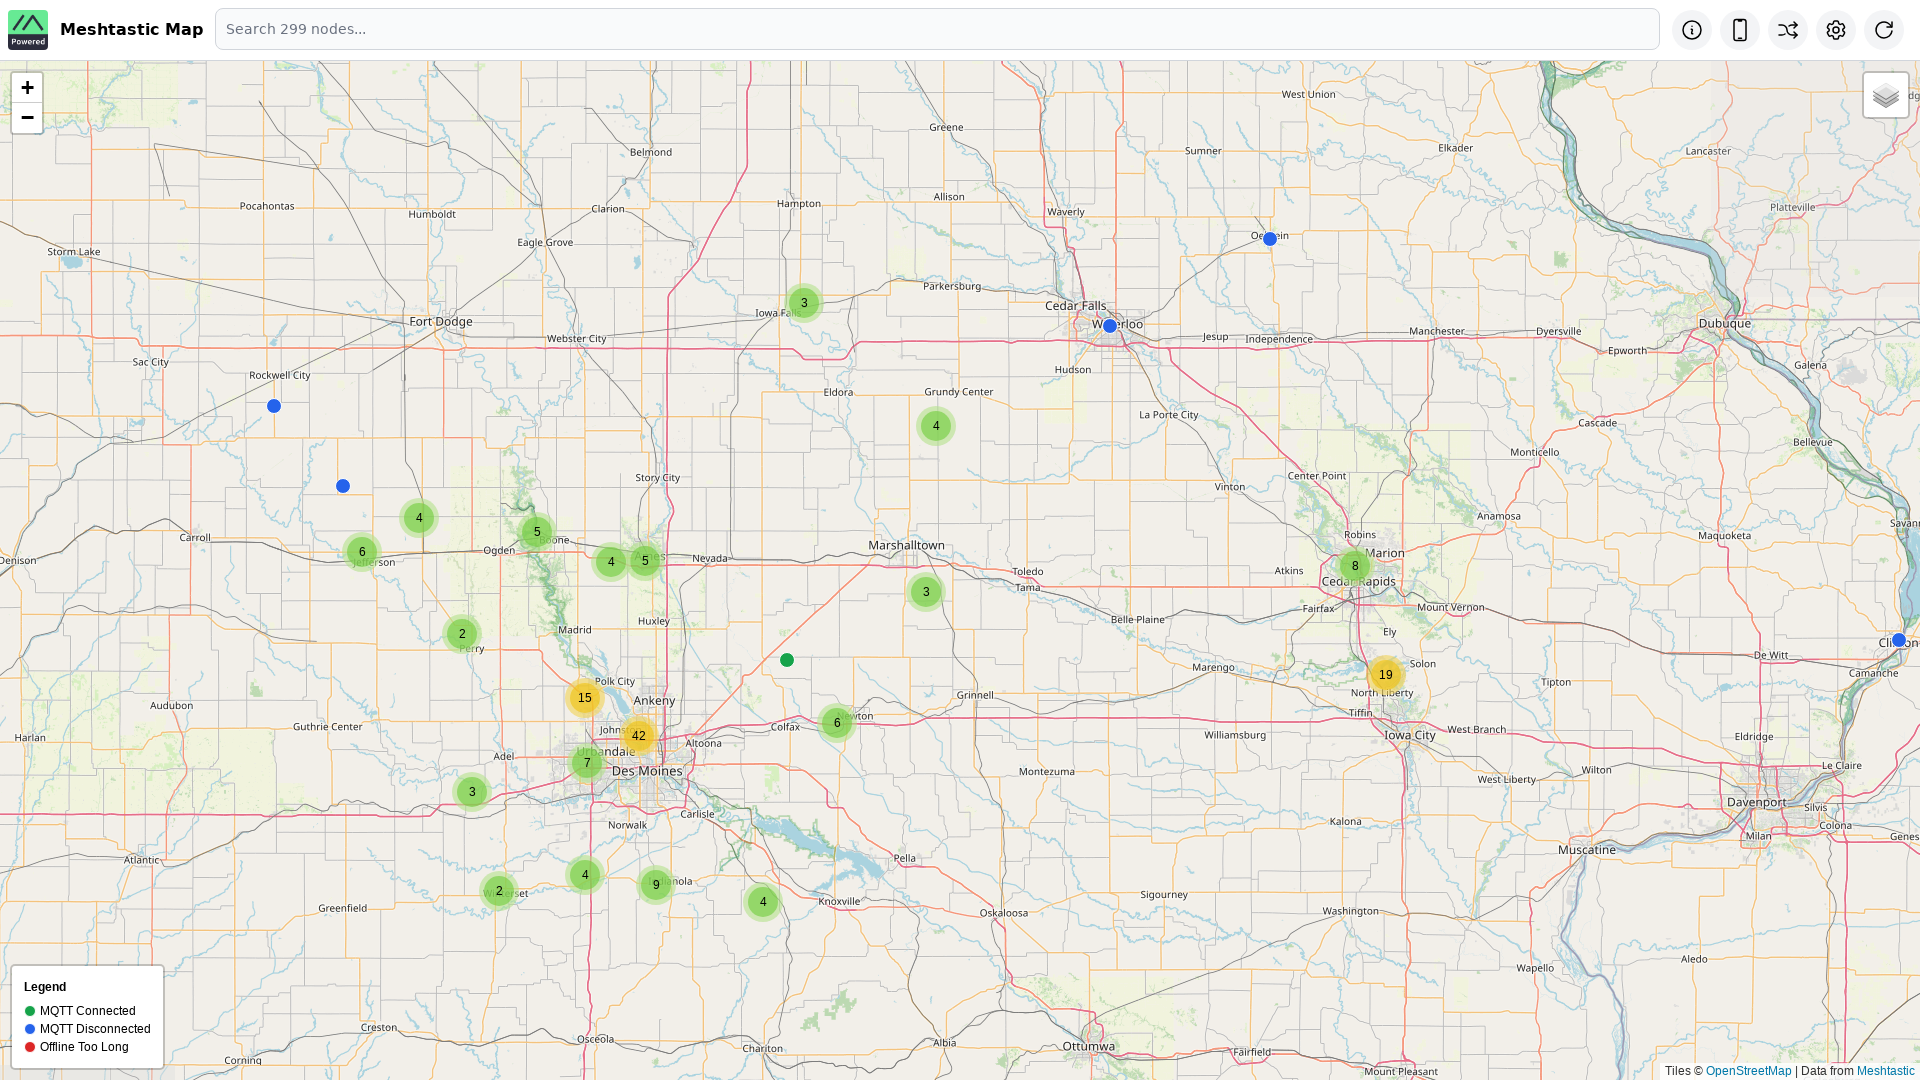

Waited for Iowa Mesh network map to fully load
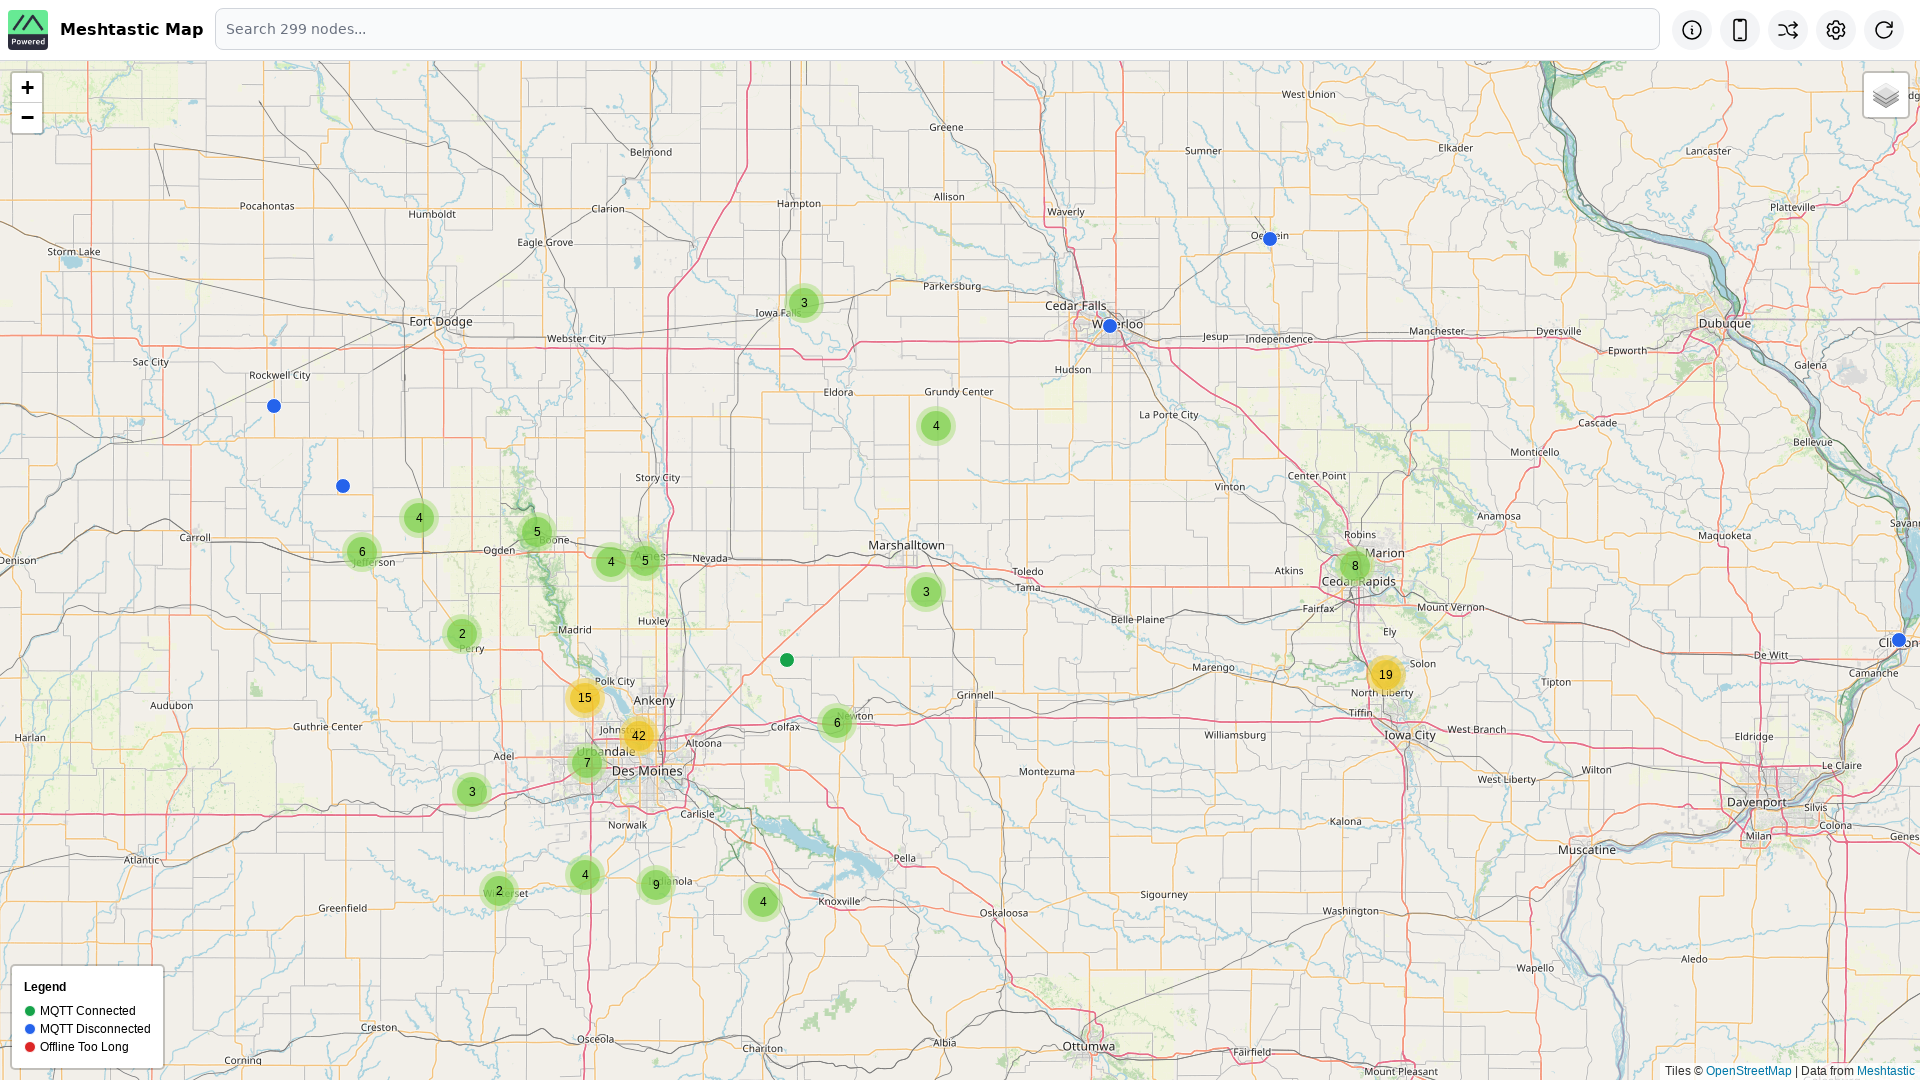

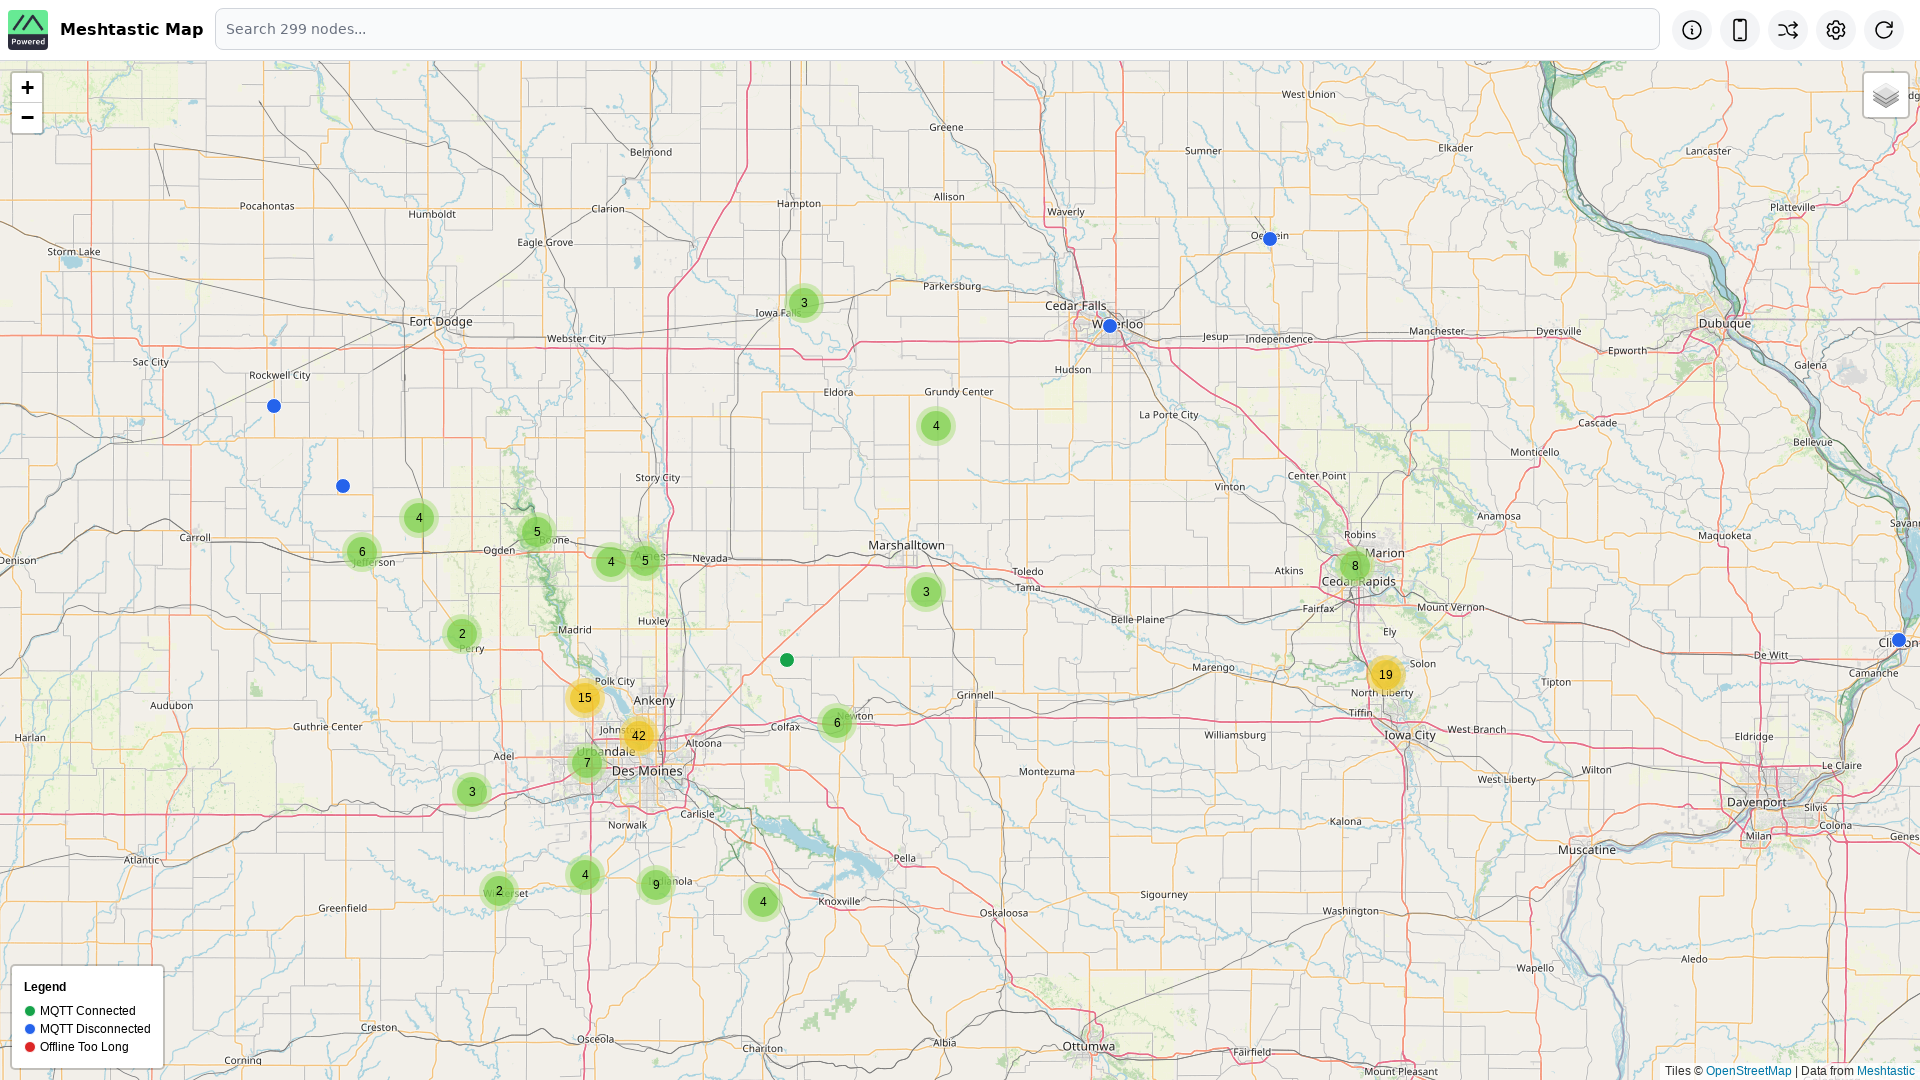